Tests opting out of A/B tests by first verifying the page shows an A/B test variation, then adding an opt-out cookie, refreshing, and confirming the page shows "No A/B Test"

Starting URL: http://the-internet.herokuapp.com/abtest

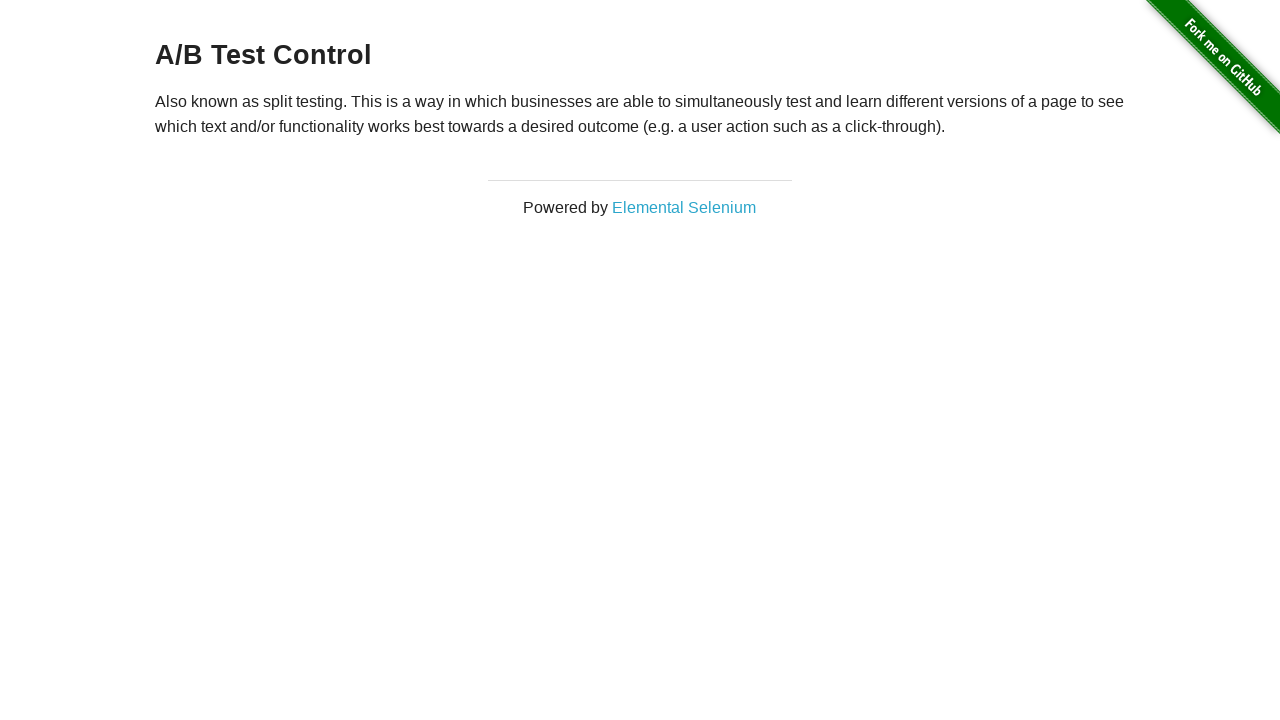

Located h3 heading element
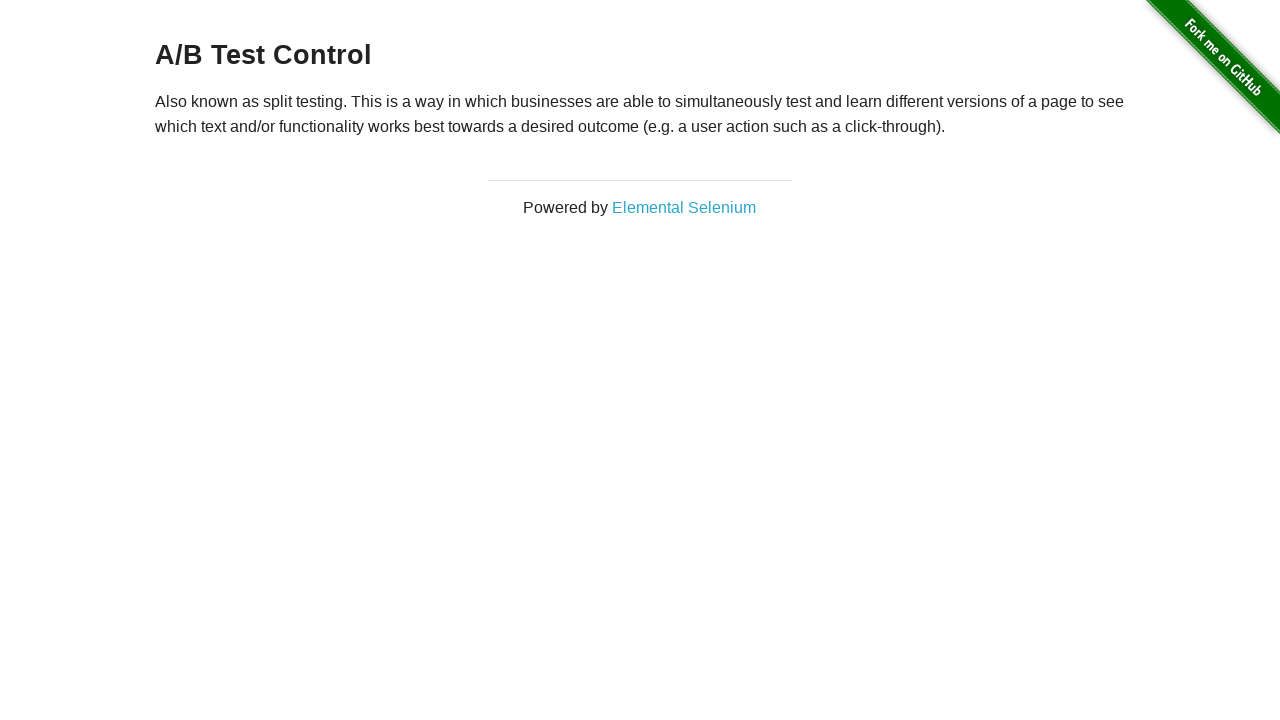

Retrieved heading text content
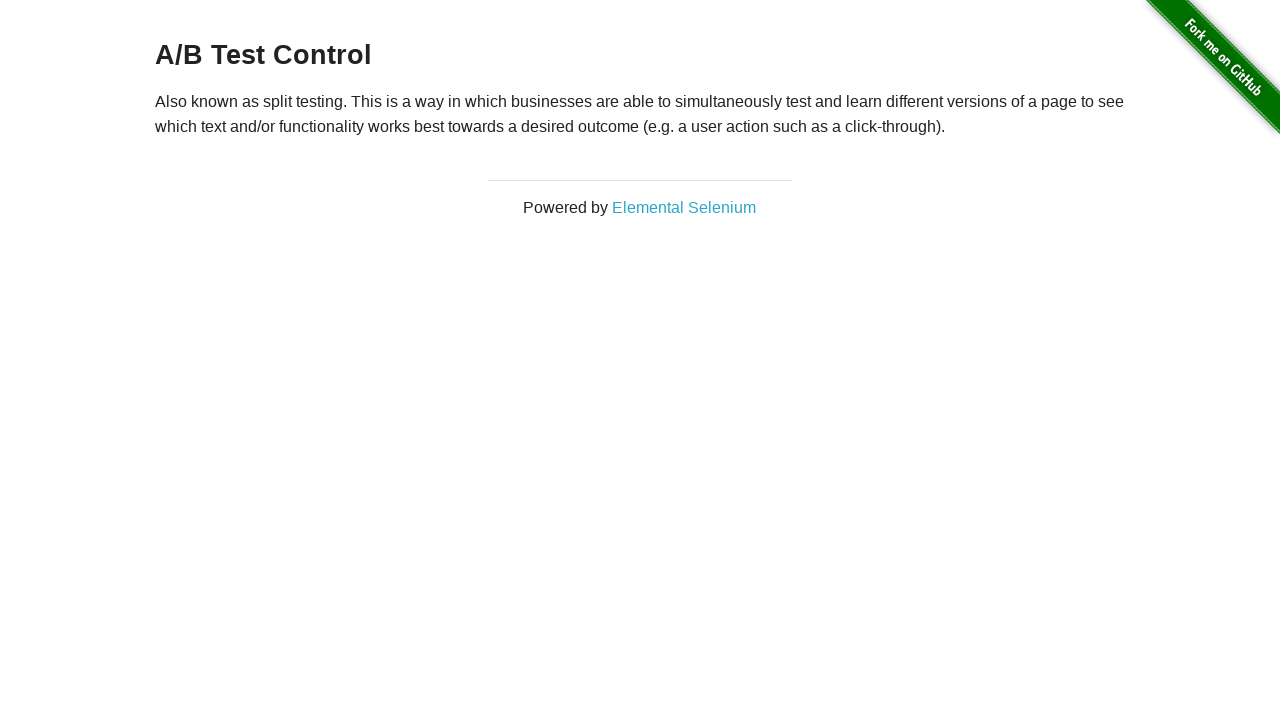

Verified page shows A/B test variation: 'A/B Test Control'
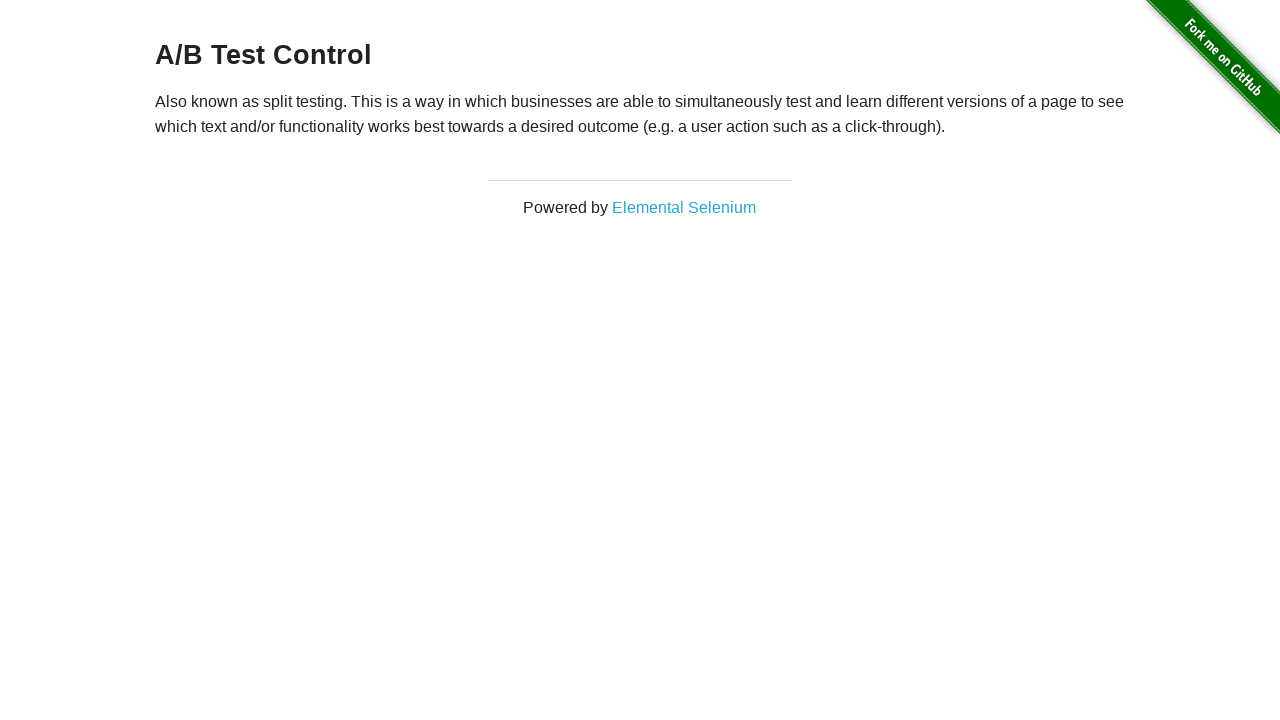

Added optimizelyOptOut cookie to context
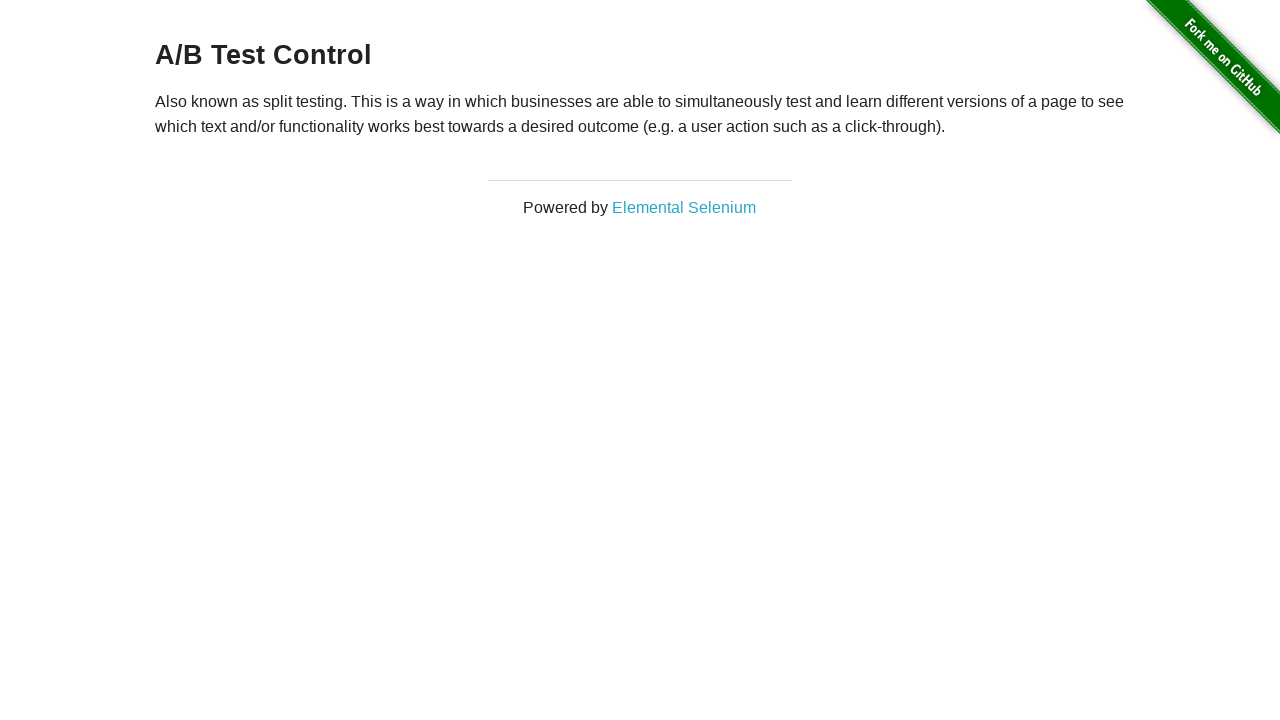

Refreshed page to apply opt-out cookie
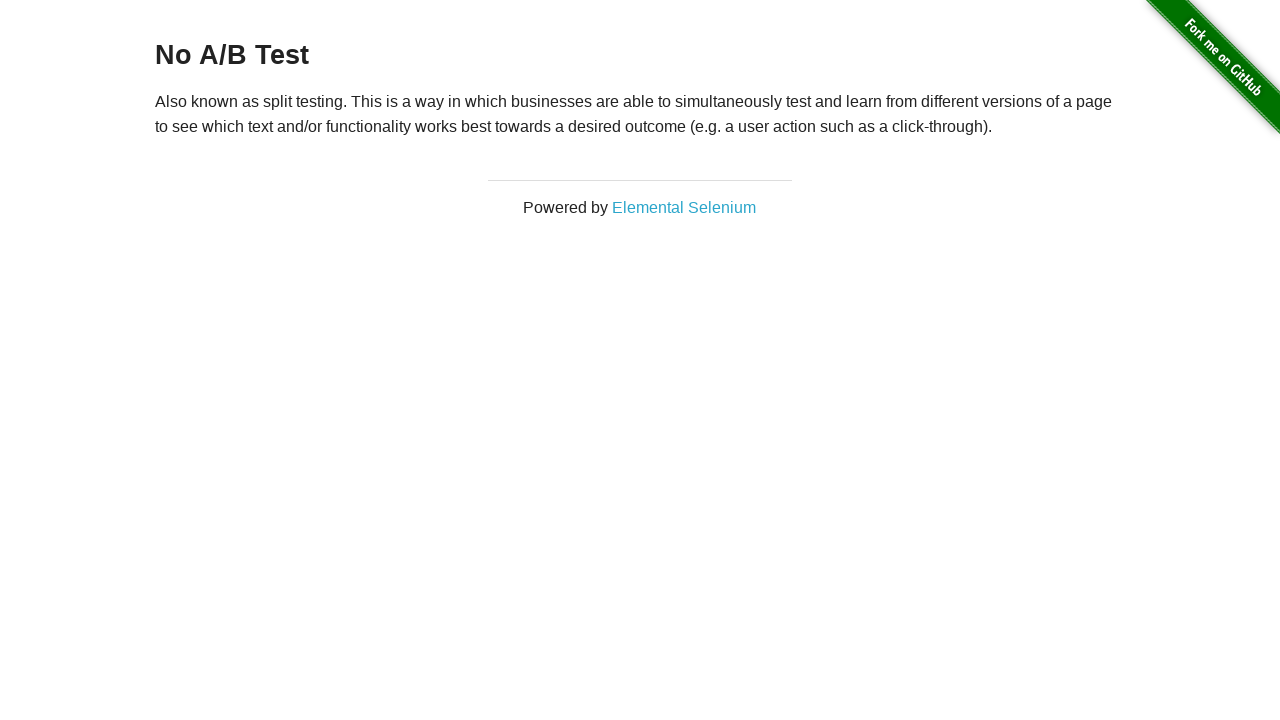

Retrieved heading text after page reload
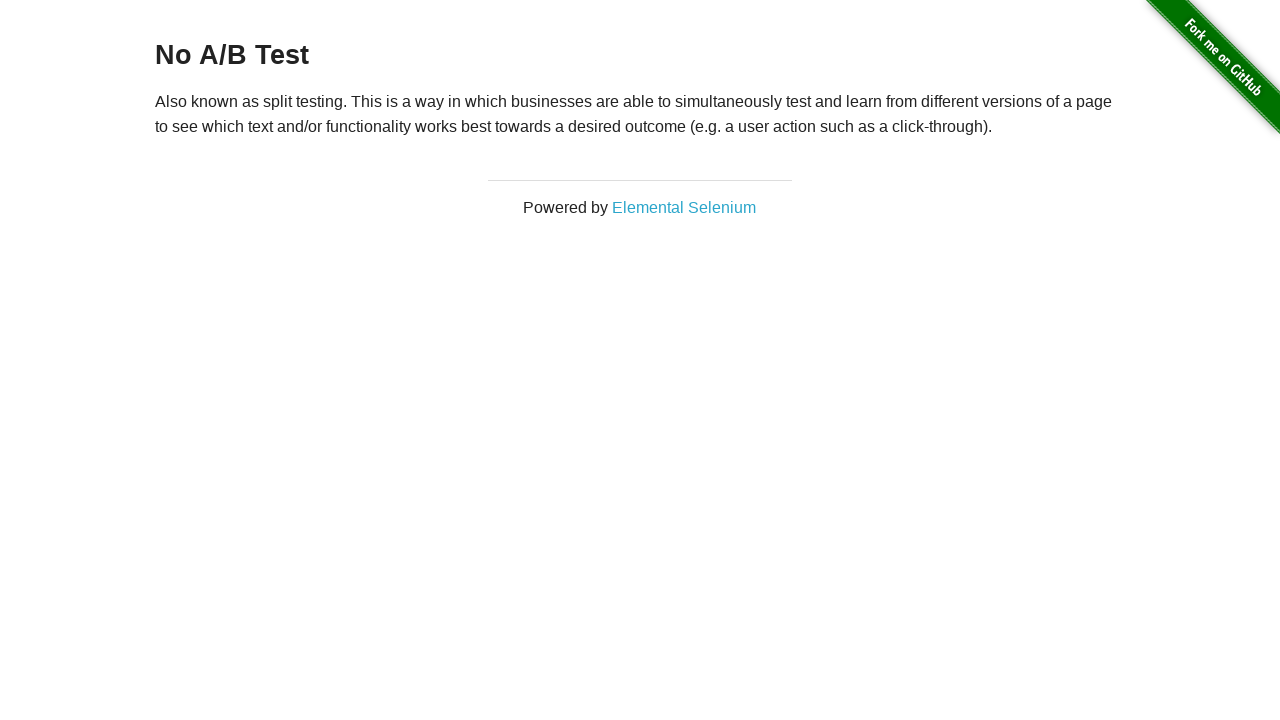

Verified page now displays 'No A/B Test' message after opt-out
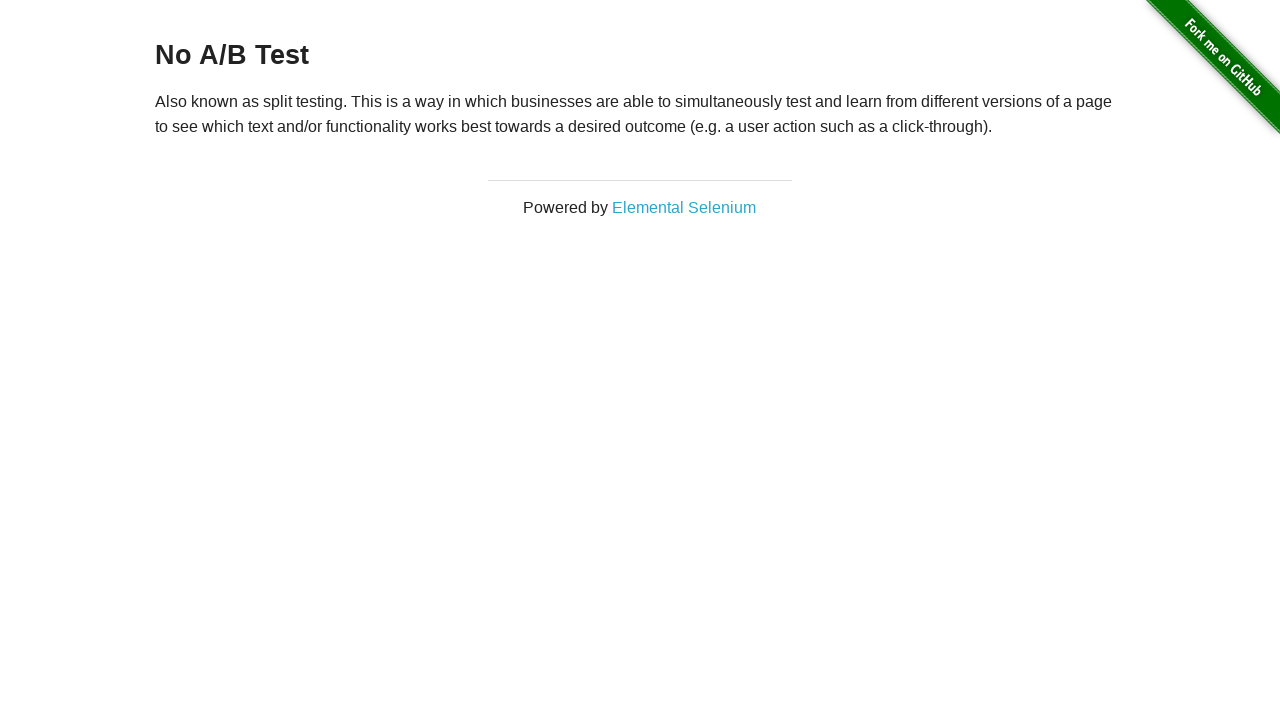

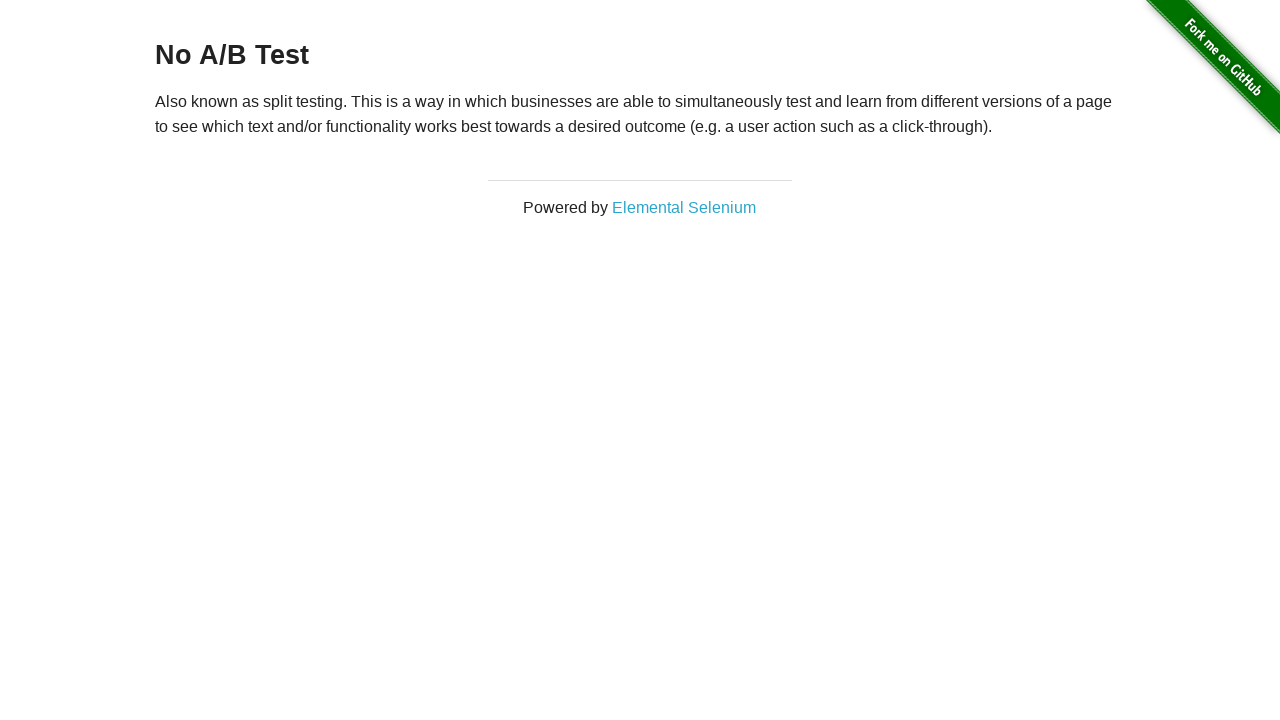